Tests double-click functionality on DemoQA by navigating to the Elements section, clicking on Buttons, and performing a double-click action to verify the success message

Starting URL: https://demoqa.com/

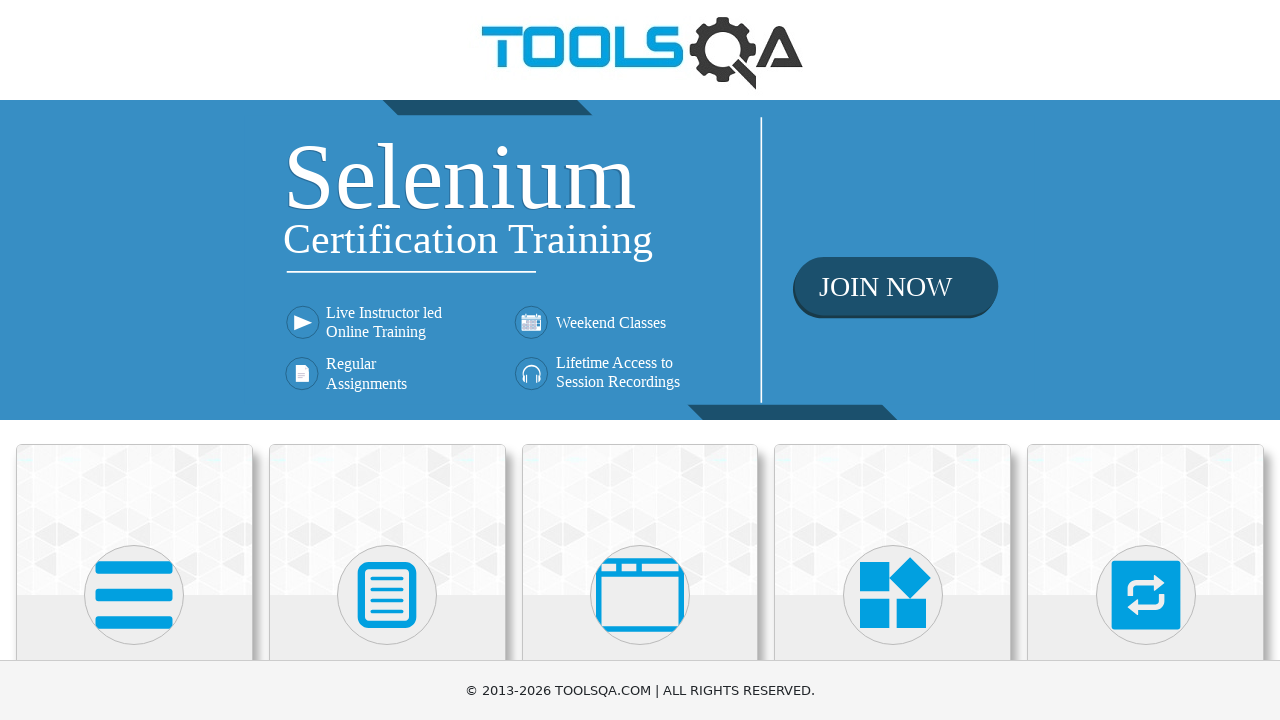

Clicked on Elements section at (134, 360) on xpath=//h5[text()='Elements']
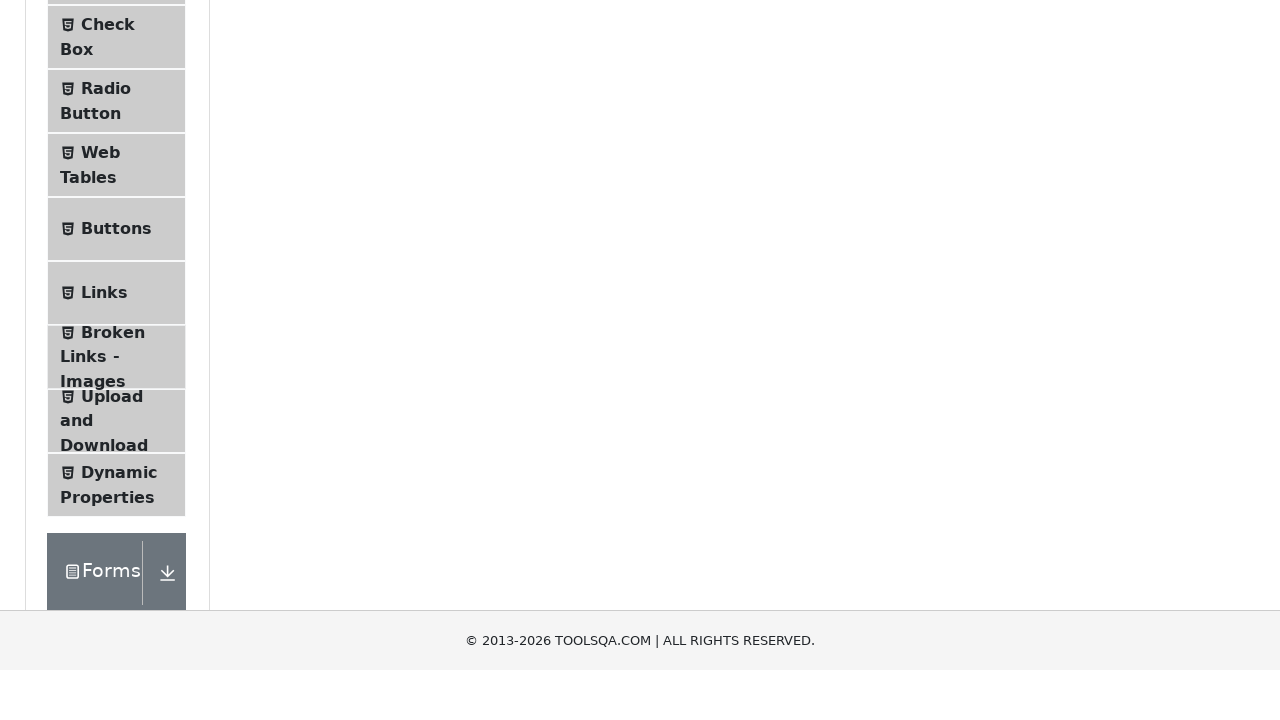

Clicked on Buttons menu item at (116, 517) on xpath=//span[@class='text' and text()='Buttons']
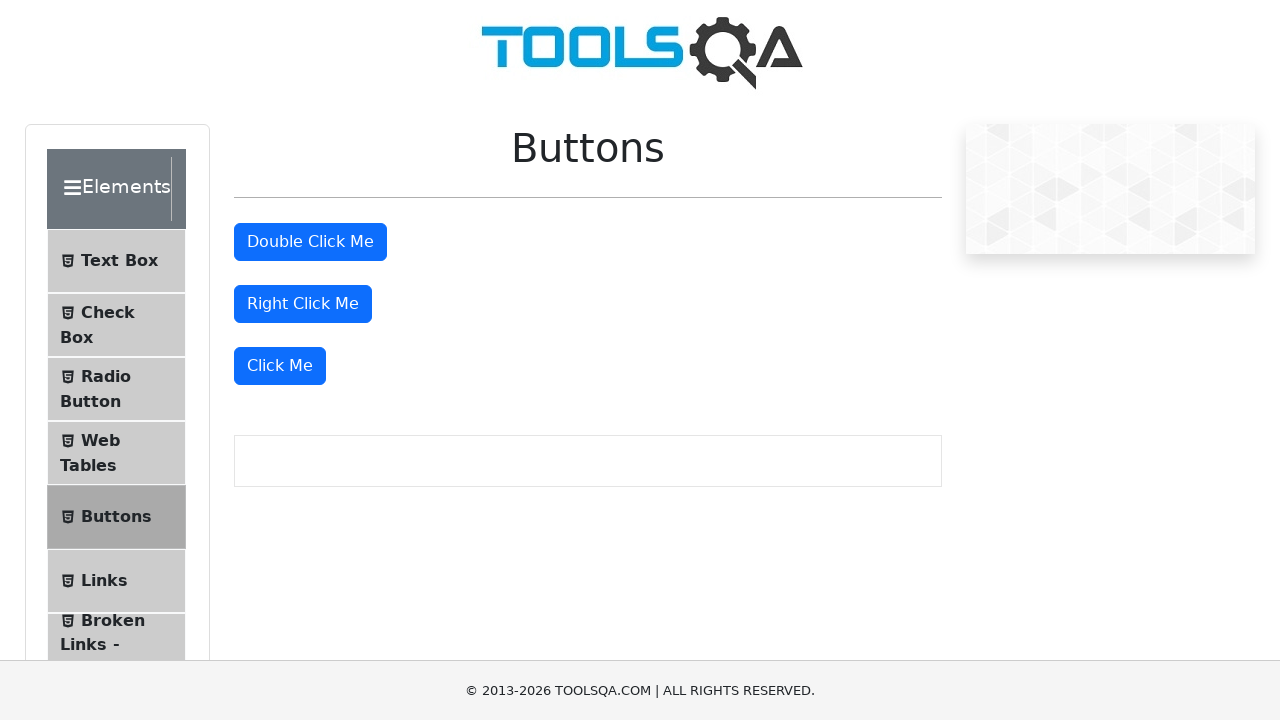

Performed double-click action on the button at (310, 242) on #doubleClickBtn
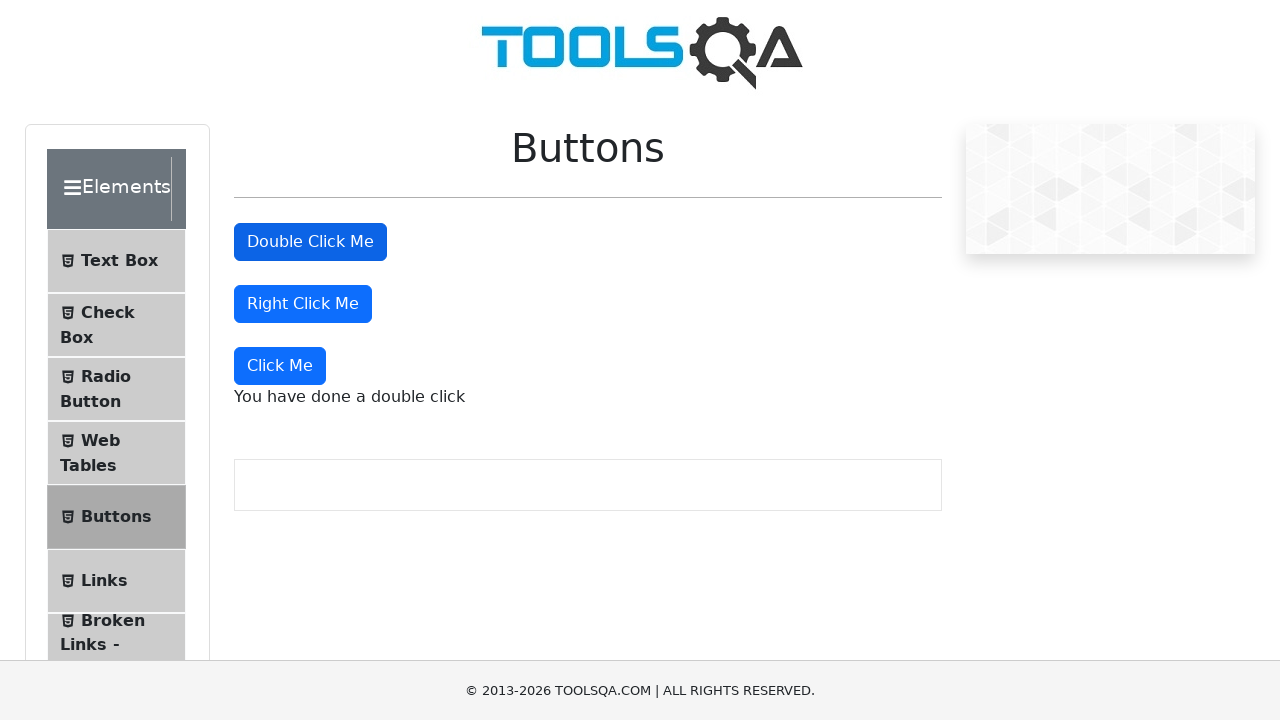

Double-click success message appeared
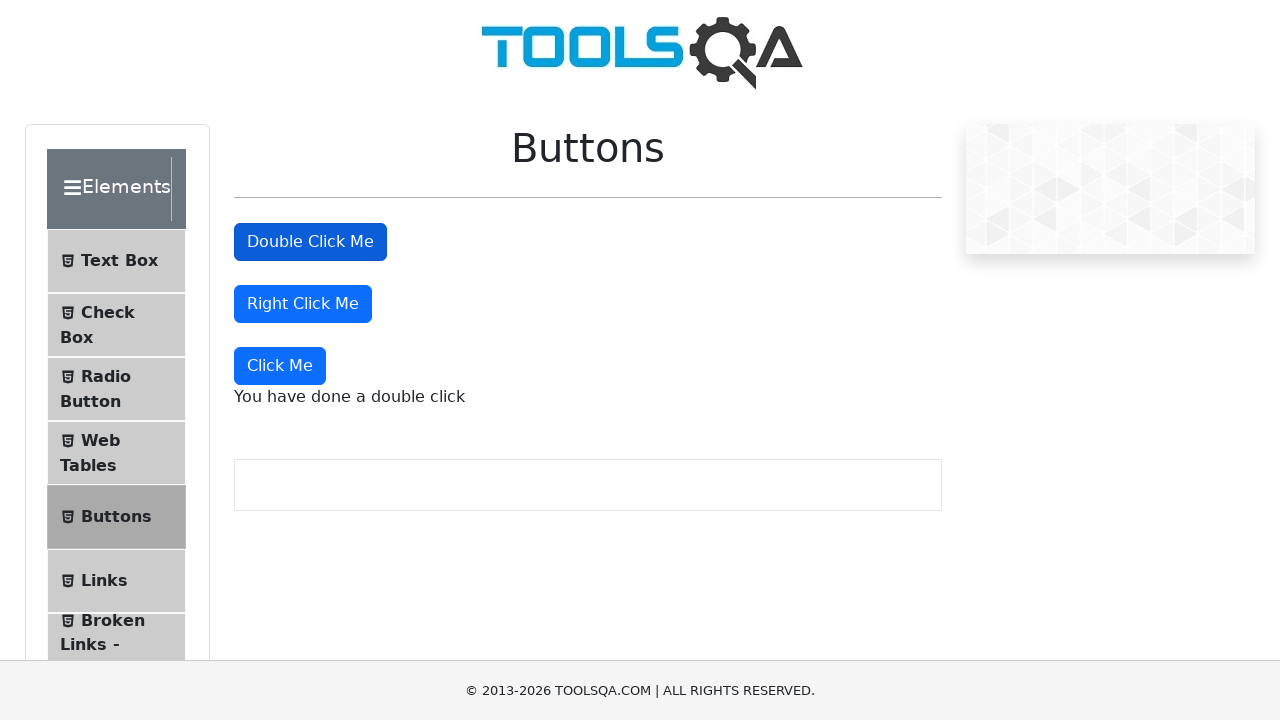

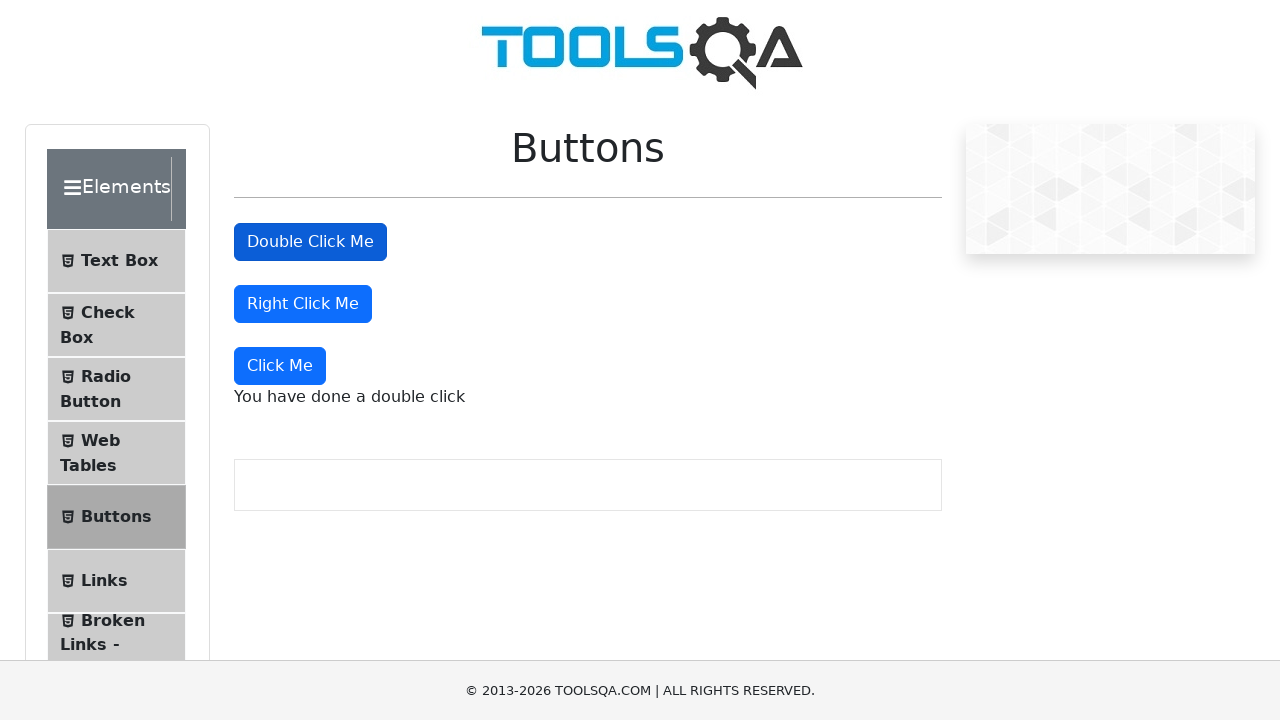